Tests a web form by entering text into an input field, clicking submit, and verifying the success message

Starting URL: https://www.selenium.dev/selenium/web/web-form.html

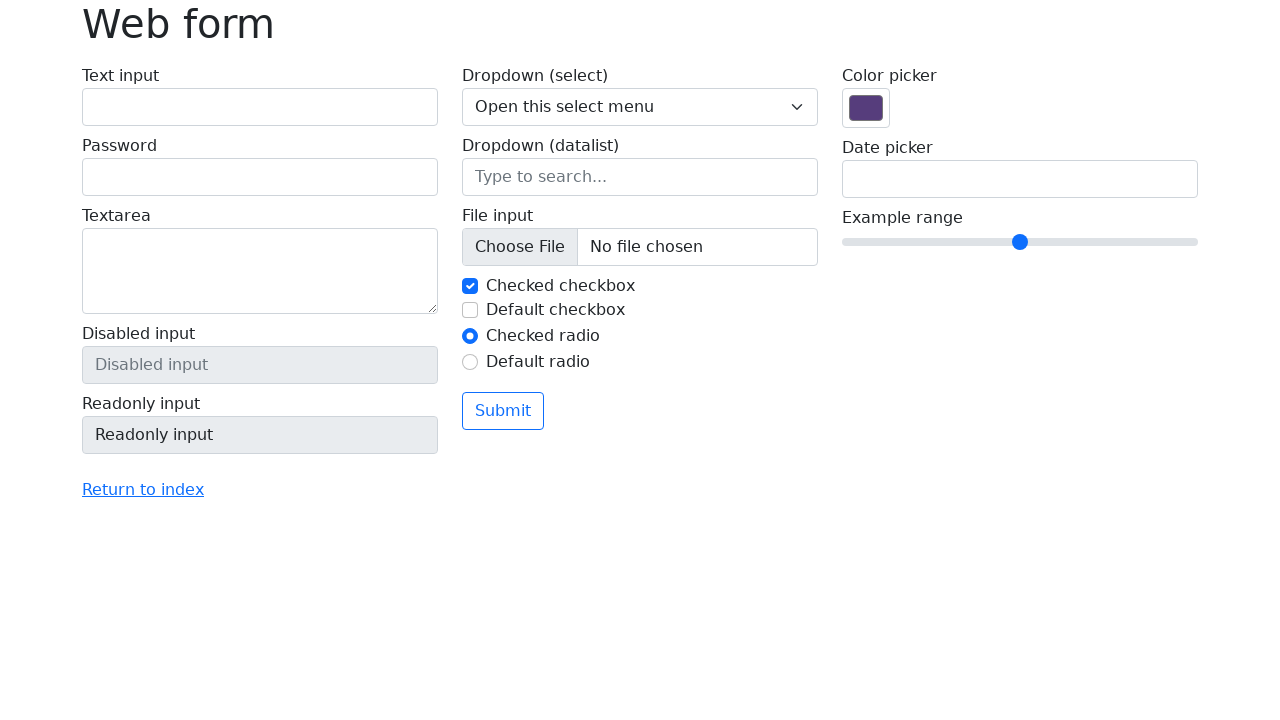

Filled text input field with 'SeleniumAnam' on input[name='my-text']
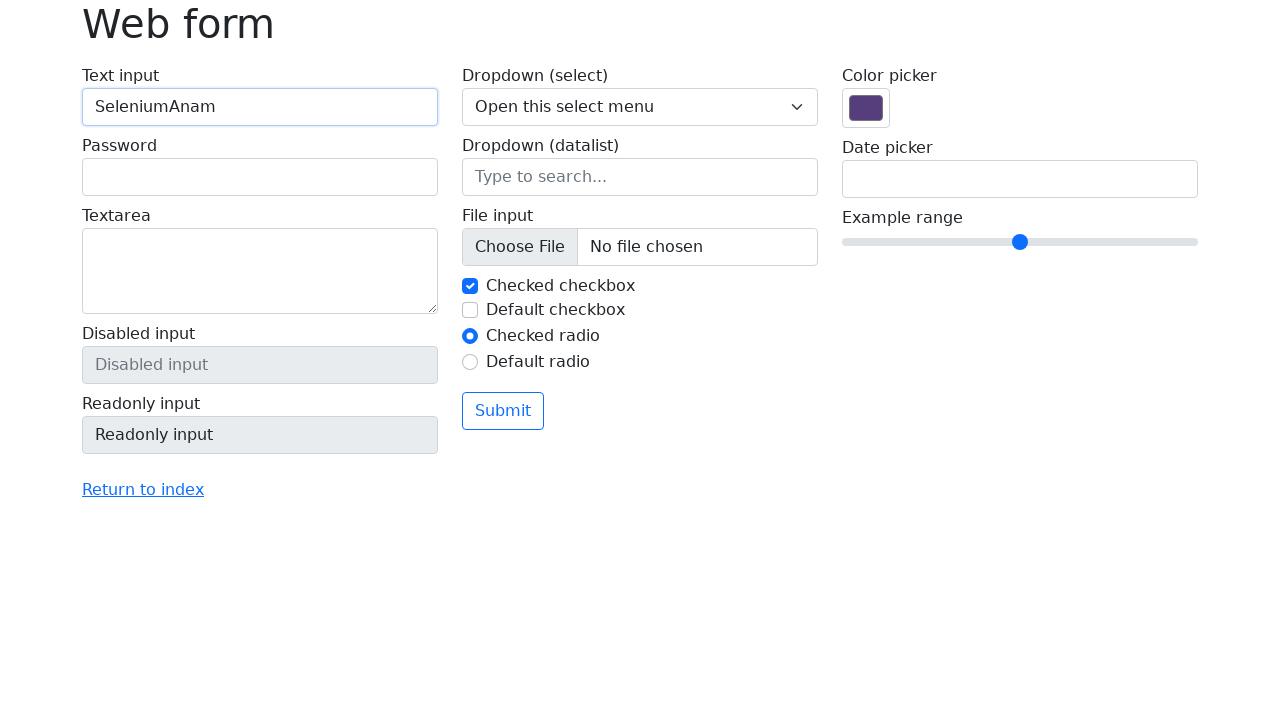

Clicked the submit button at (503, 411) on button
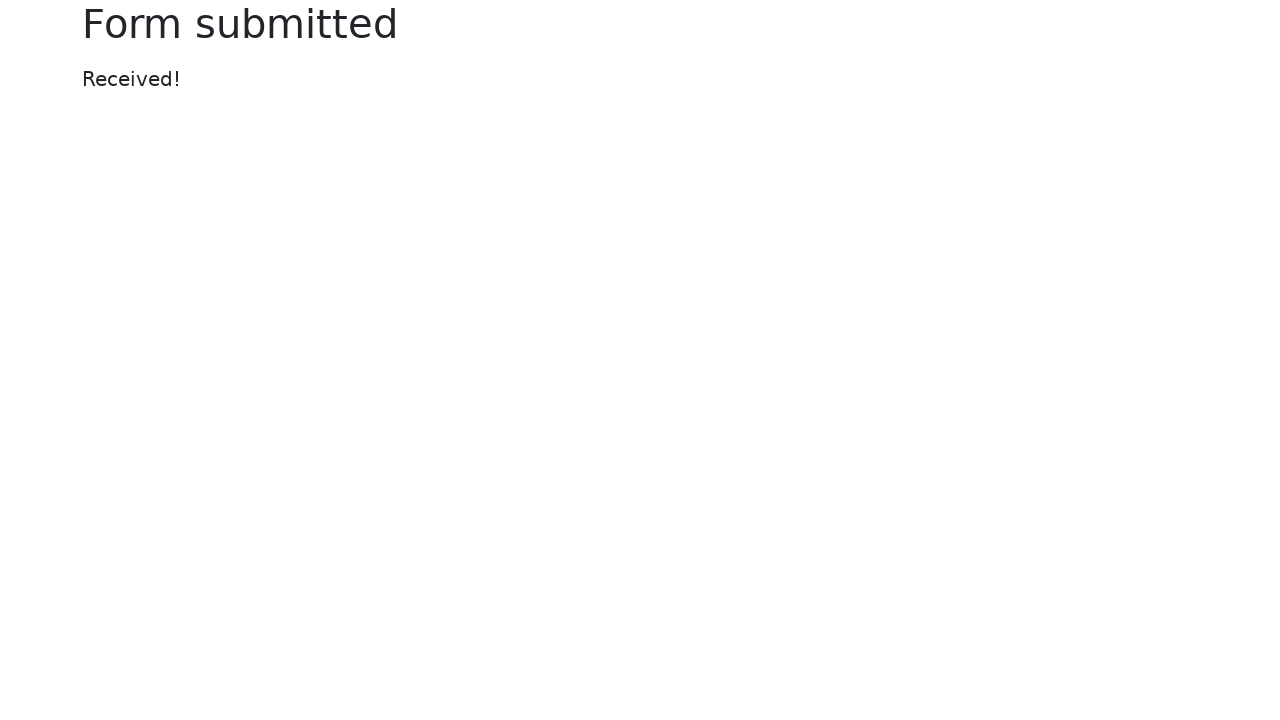

Success message appeared
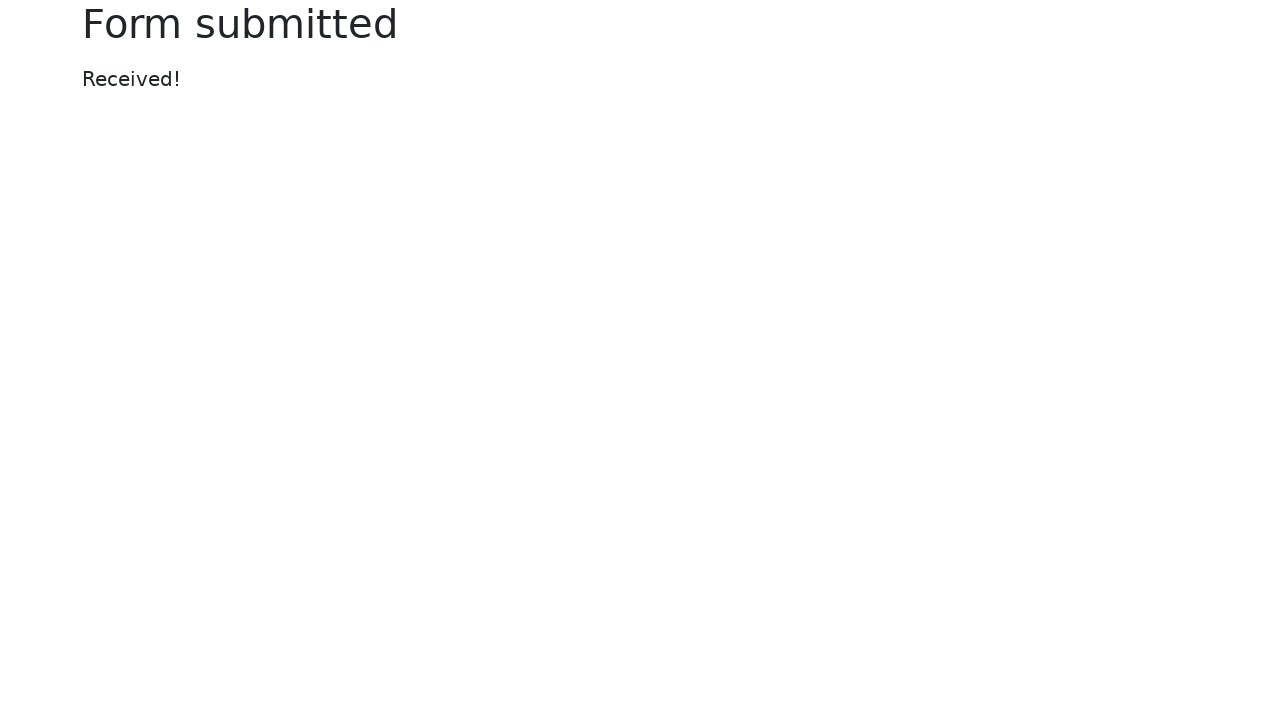

Located the success message element
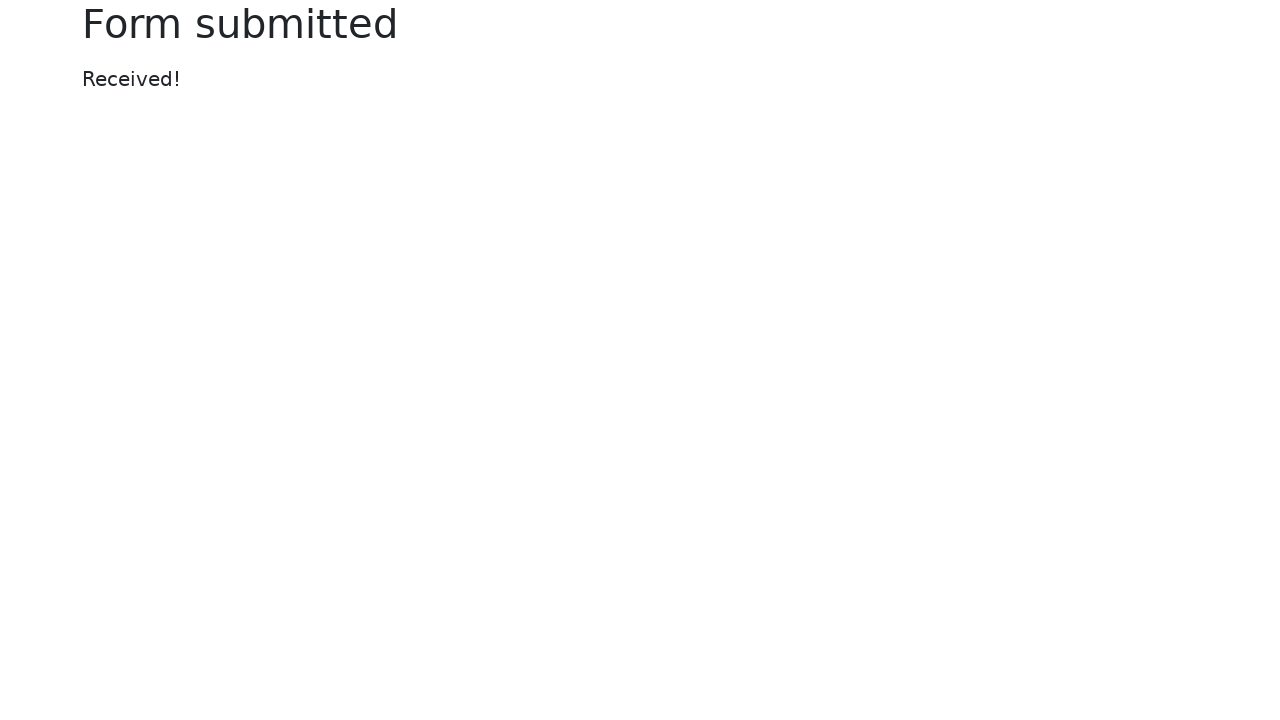

Verified success message contains 'Received!'
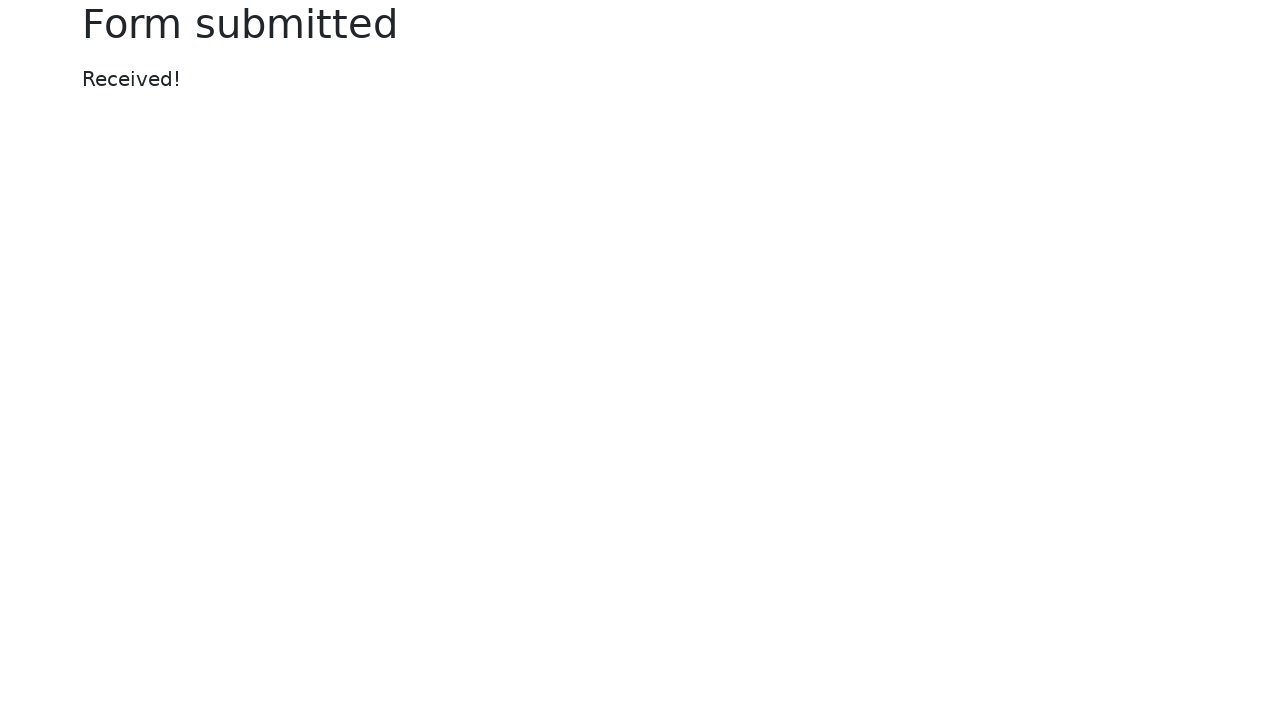

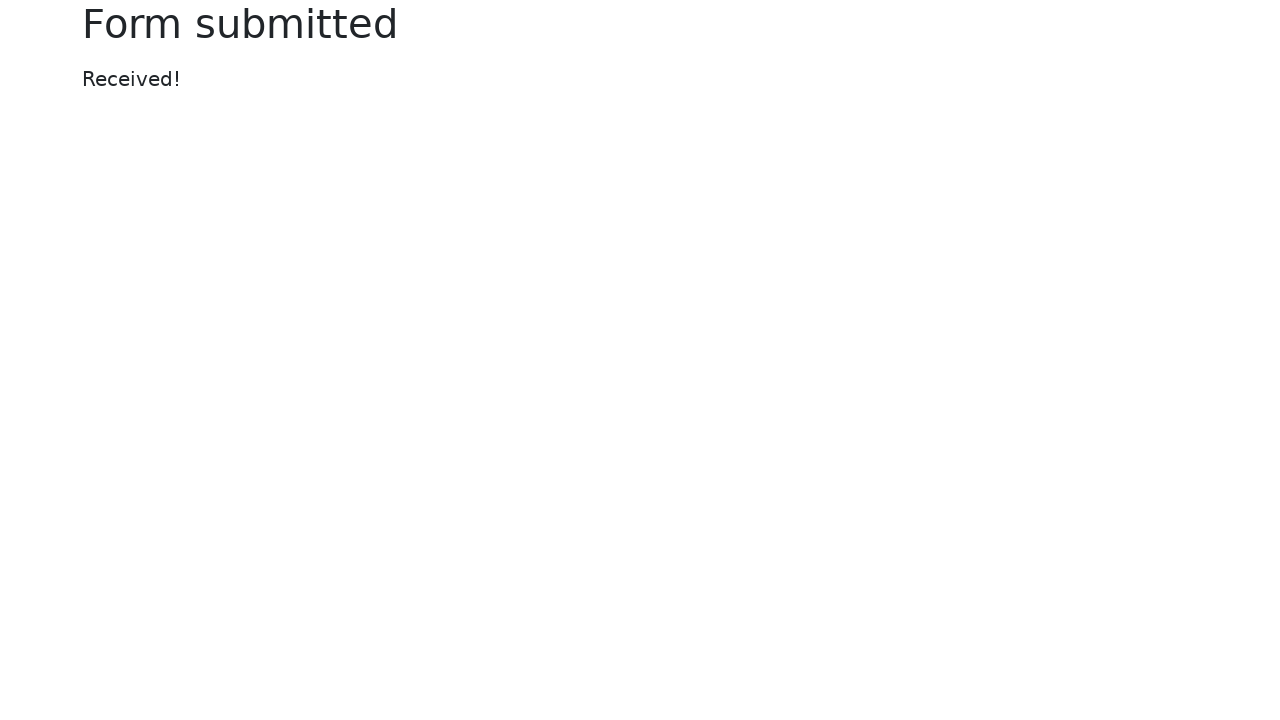